Tests handling of different JavaScript alert types (simple alert, confirm alert, and prompt alert) by accepting, dismissing, and entering text into dialogs

Starting URL: https://letcode.in/alert

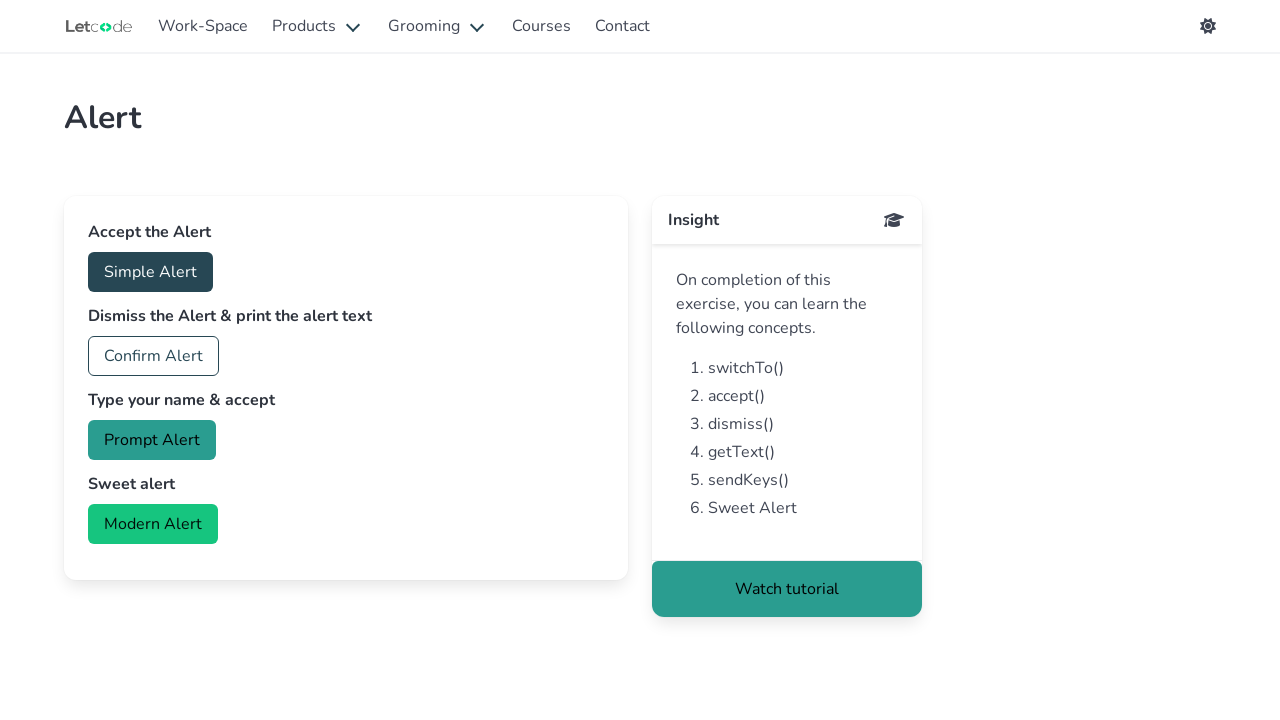

Set up dialog handler to accept simple alert
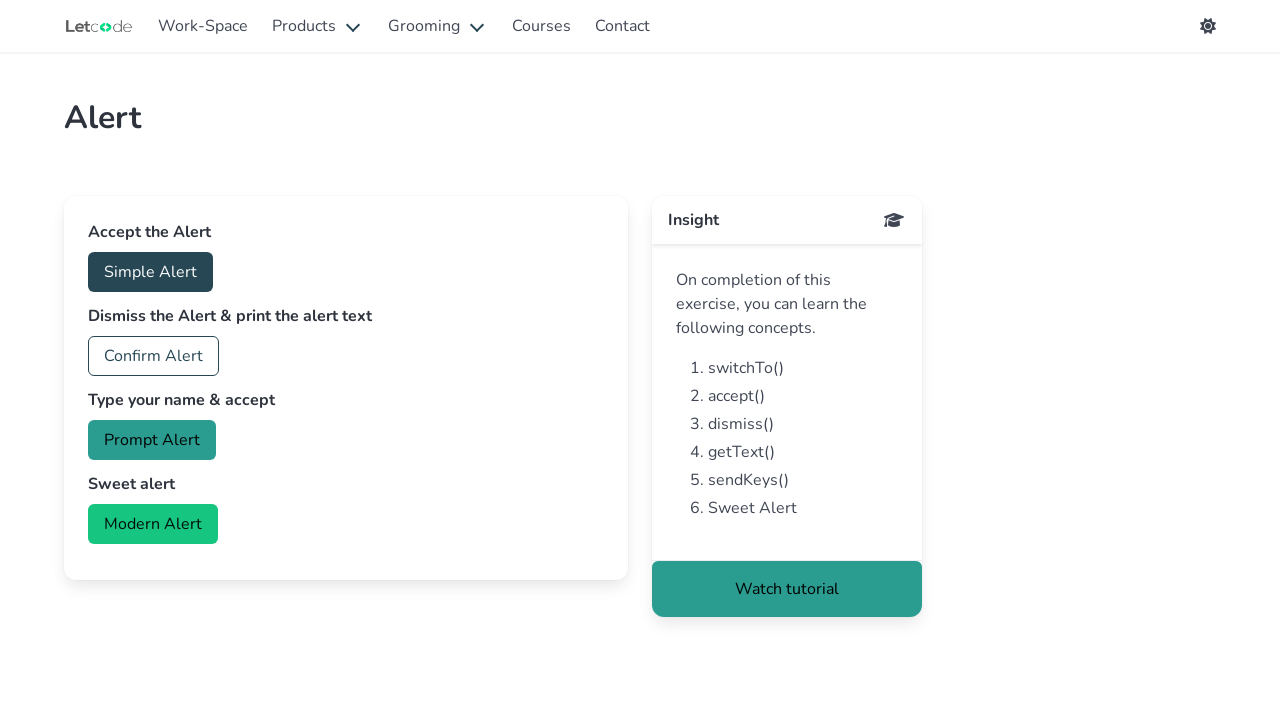

Clicked 'Simple Alert' button to trigger alert at (150, 272) on internal:text="Simple Alert"i
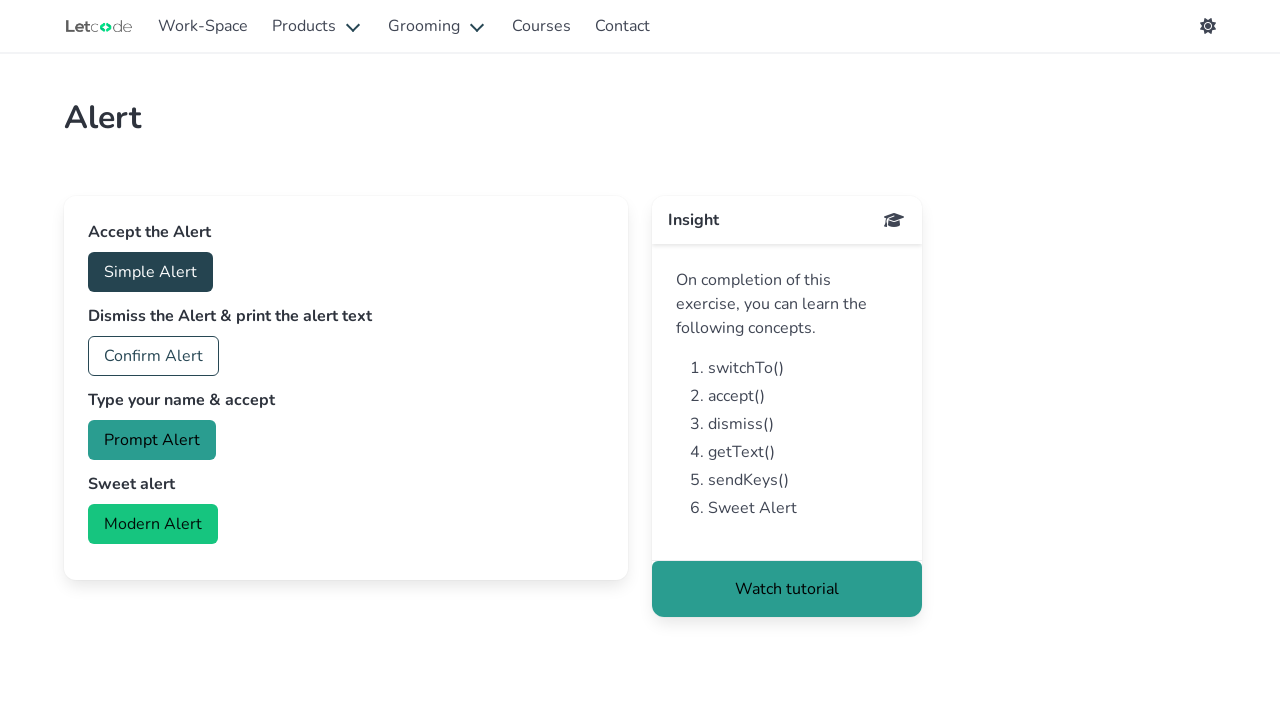

Waited 500ms for alert to be processed
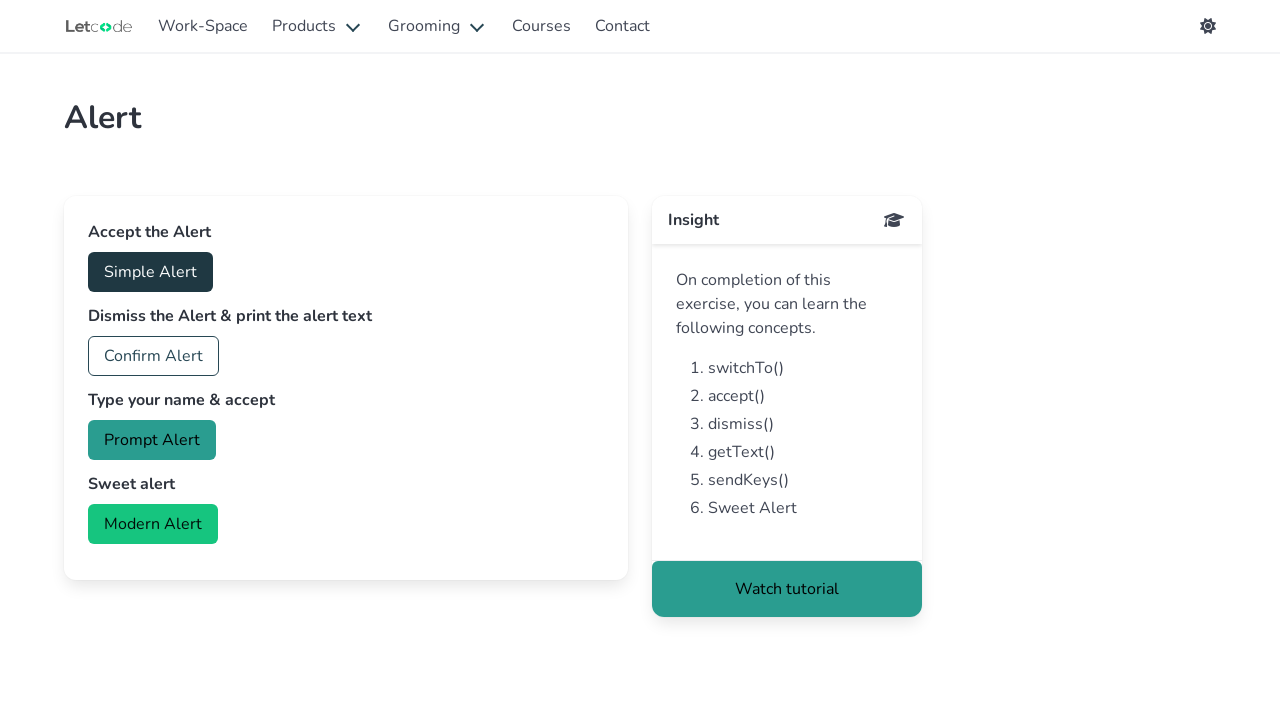

Set up dialog handler to dismiss confirm alert
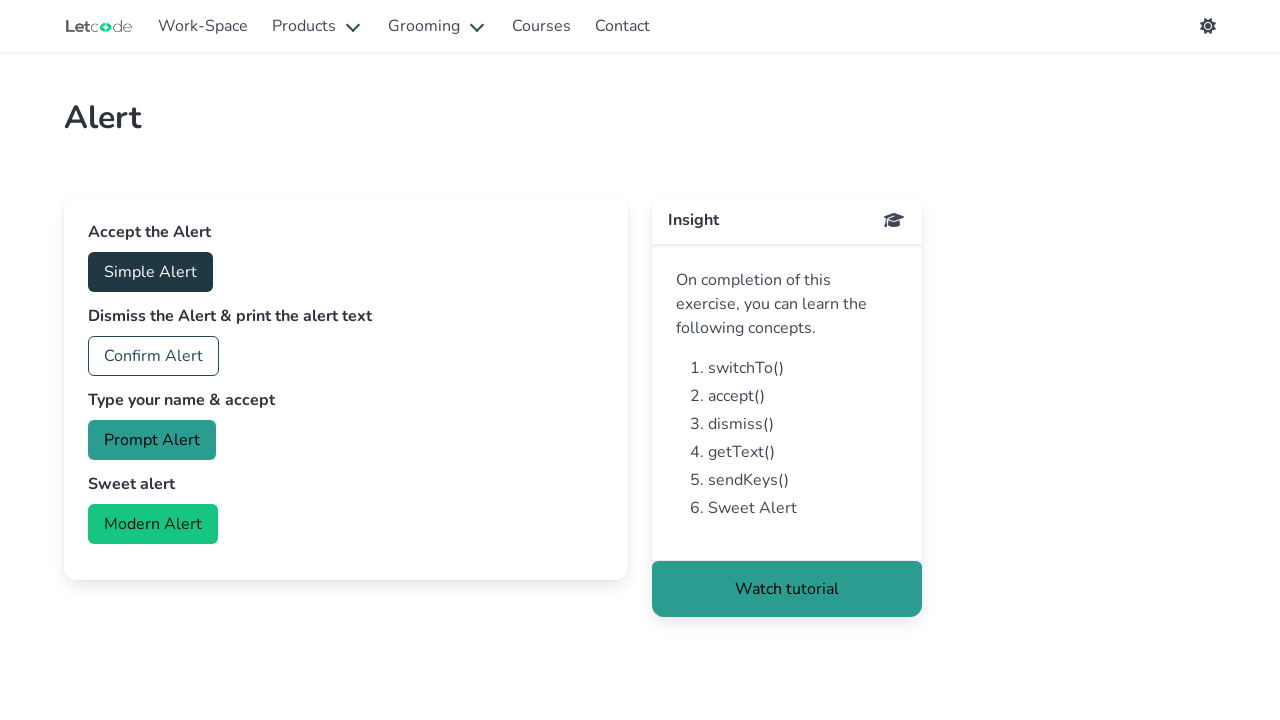

Clicked 'Confirm Alert' button to trigger confirmation dialog at (154, 356) on internal:text="Confirm Alert"i
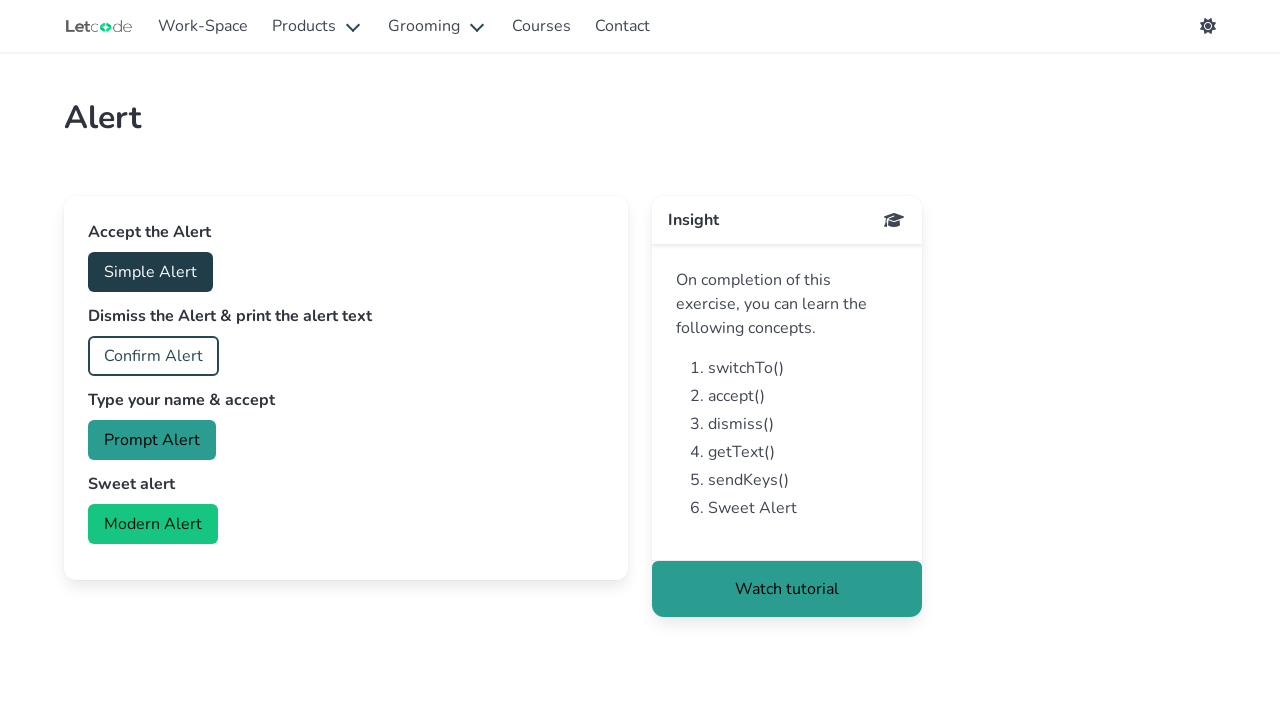

Waited 500ms for confirm alert to be processed
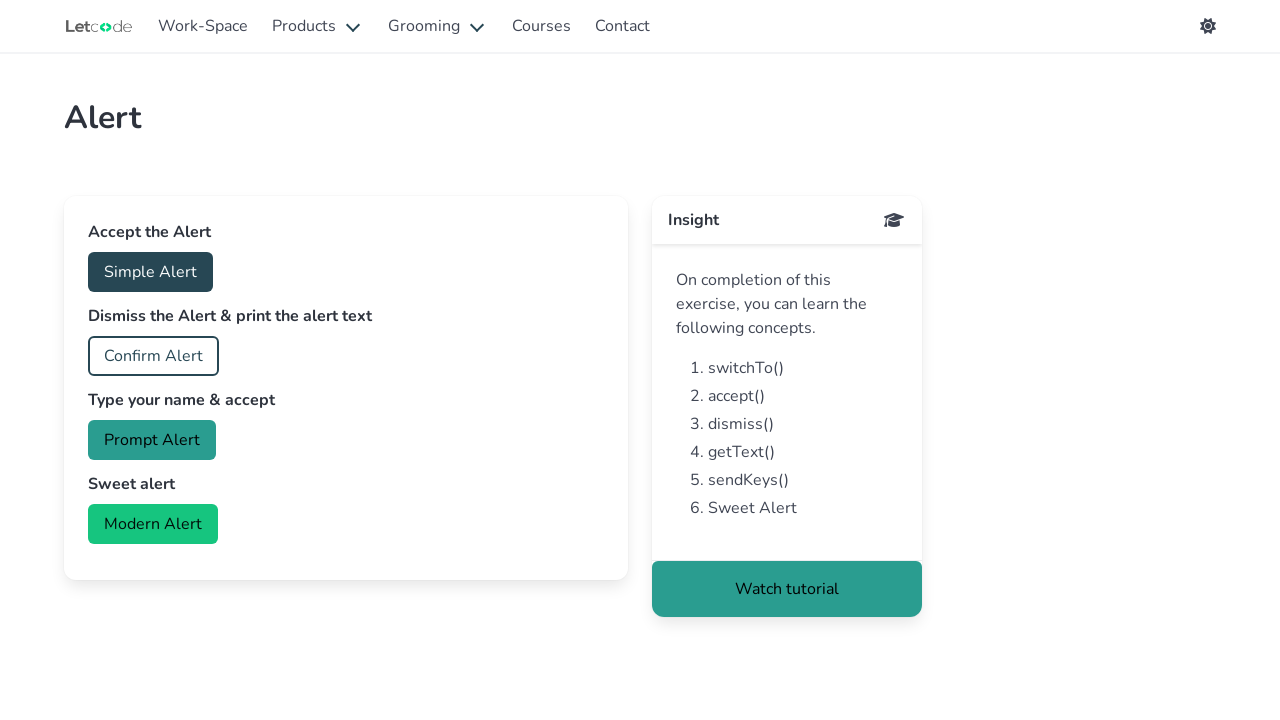

Set up dialog handler to accept prompt alert with text input
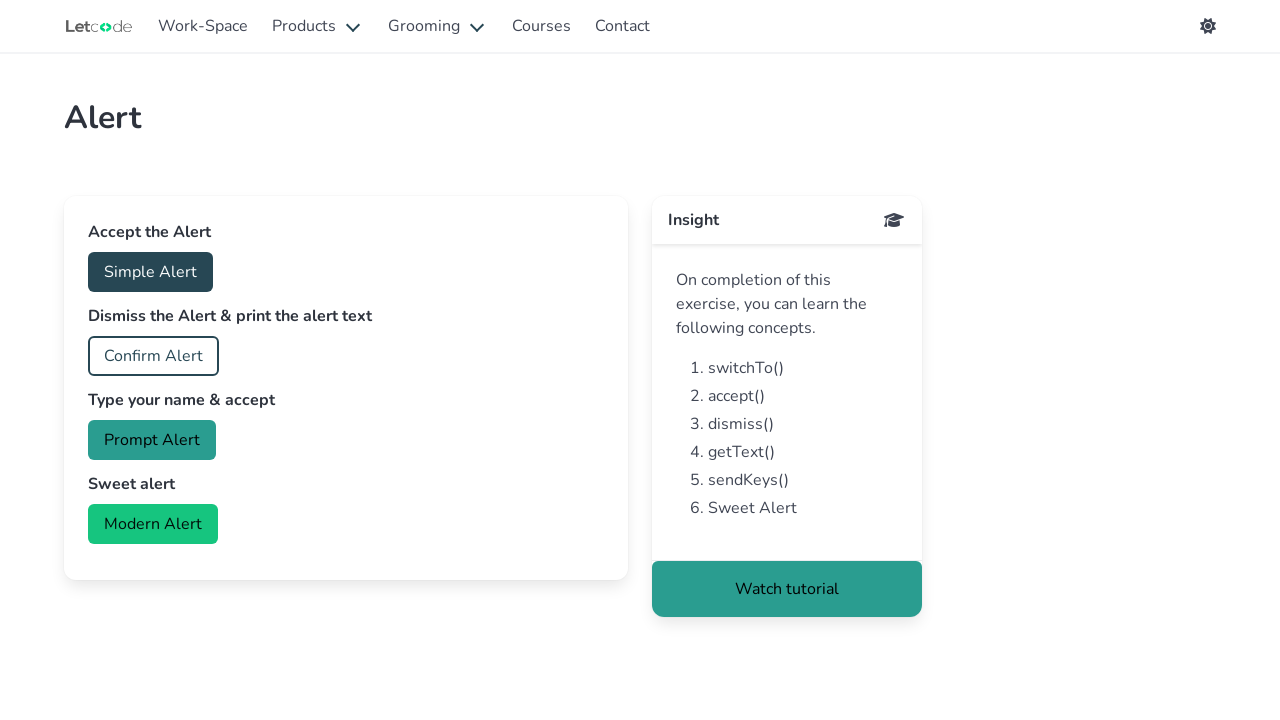

Clicked 'Prompt Alert' button to trigger prompt dialog at (152, 440) on internal:text="Prompt Alert"i
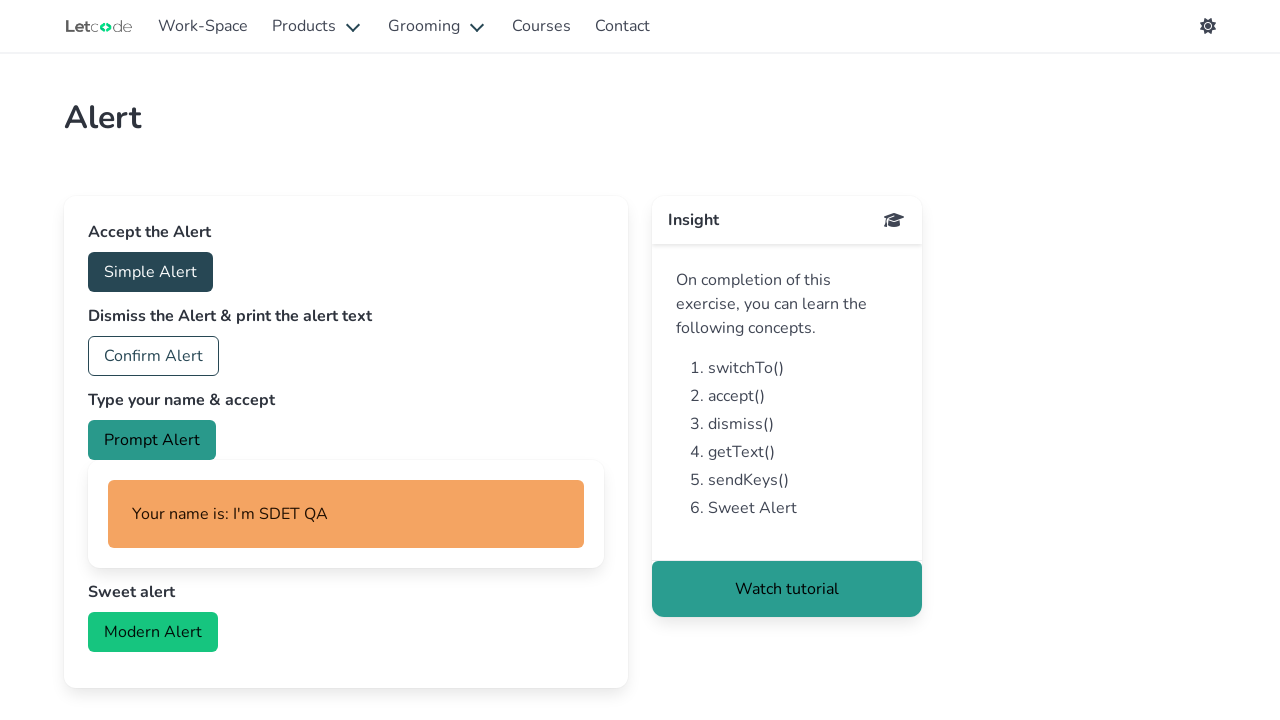

Waited 500ms for prompt alert to be processed with text input
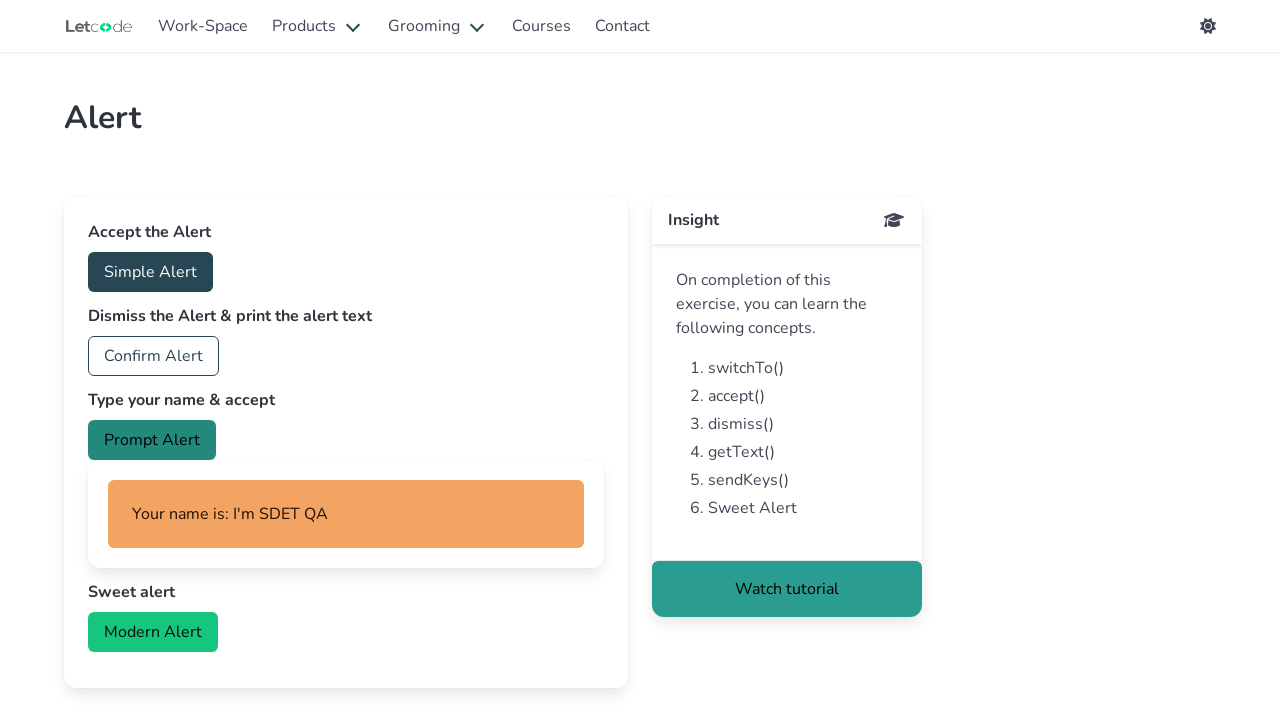

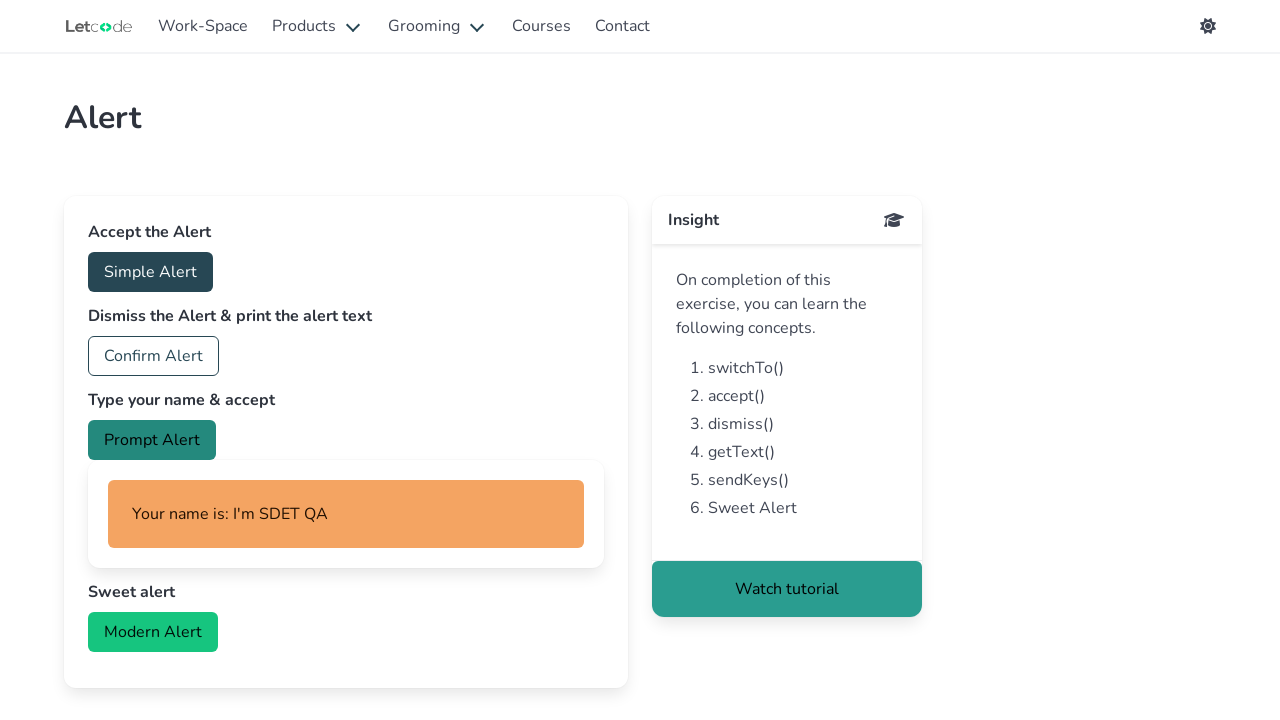